Tests multi-window handling by clicking social media links (LinkedIn, Facebook, Twitter, YouTube) from the OrangeHRM page footer and switching between the opened tabs/windows.

Starting URL: https://opensource-demo.orangehrmlive.com/web/index.php/auth/login

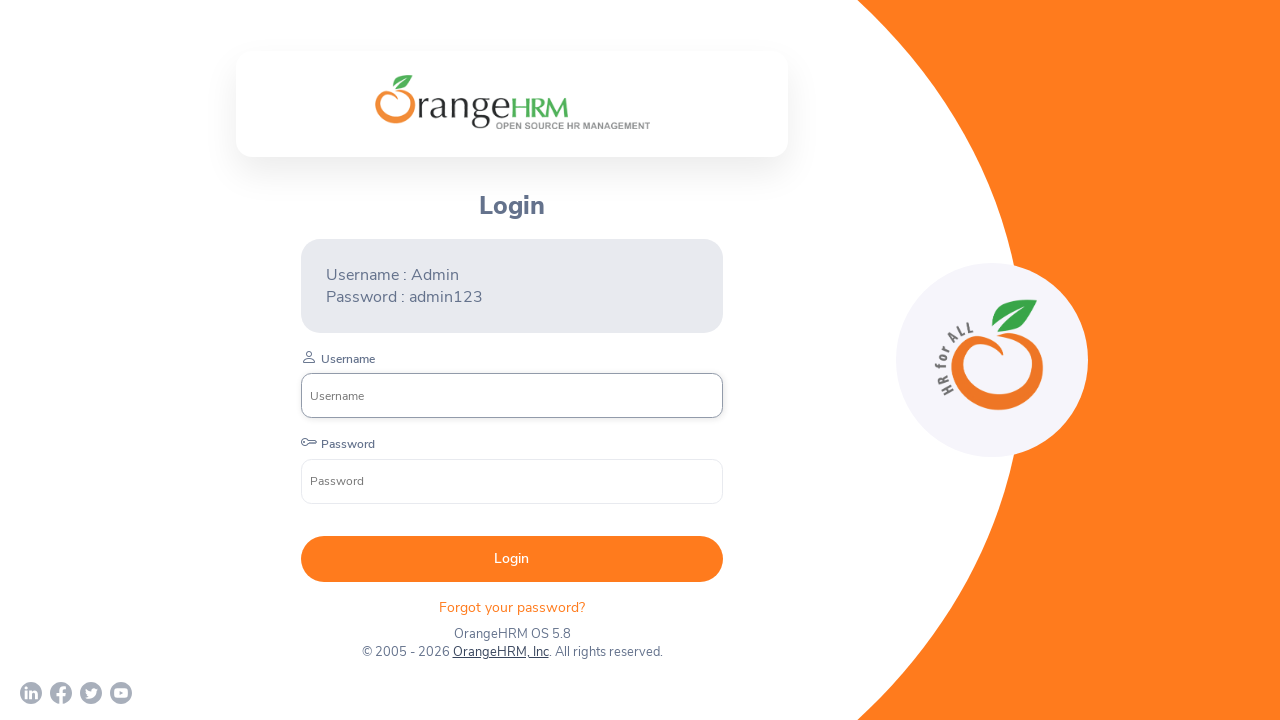

Waited for page to load (networkidle state)
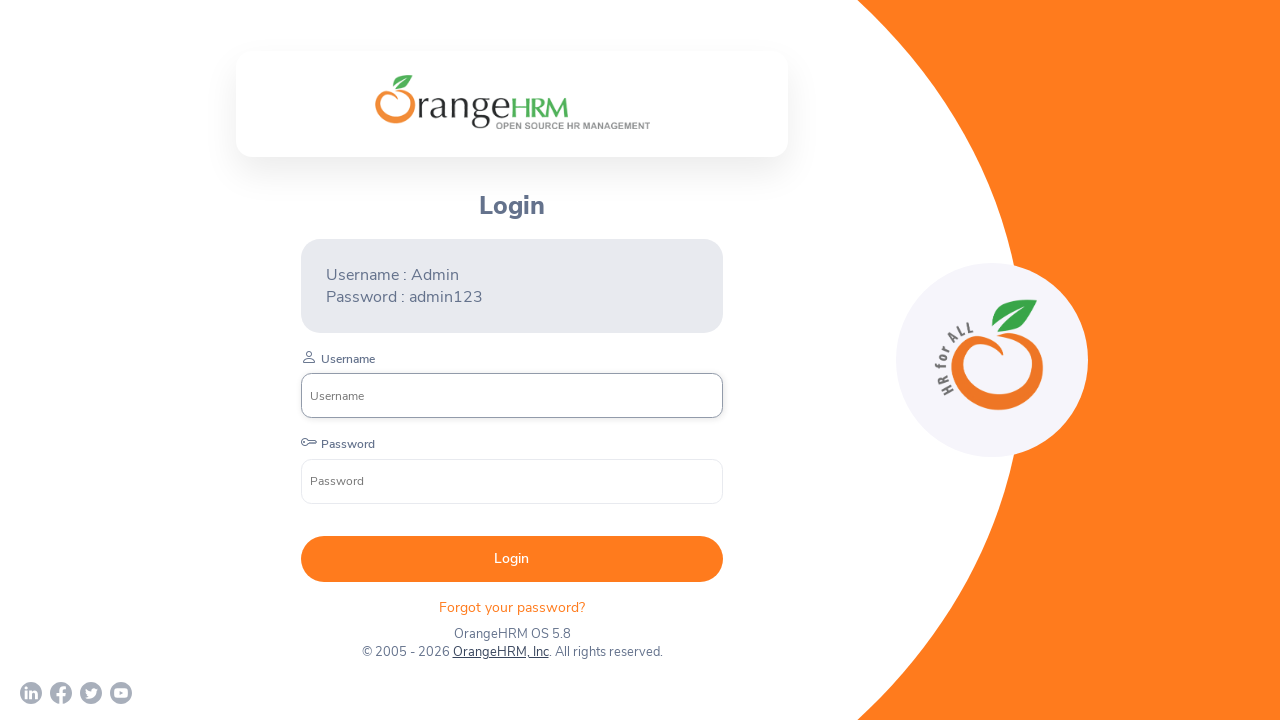

Clicked LinkedIn social media link in footer at (31, 693) on a[href='https://www.linkedin.com/company/orangehrm/mycompany/']
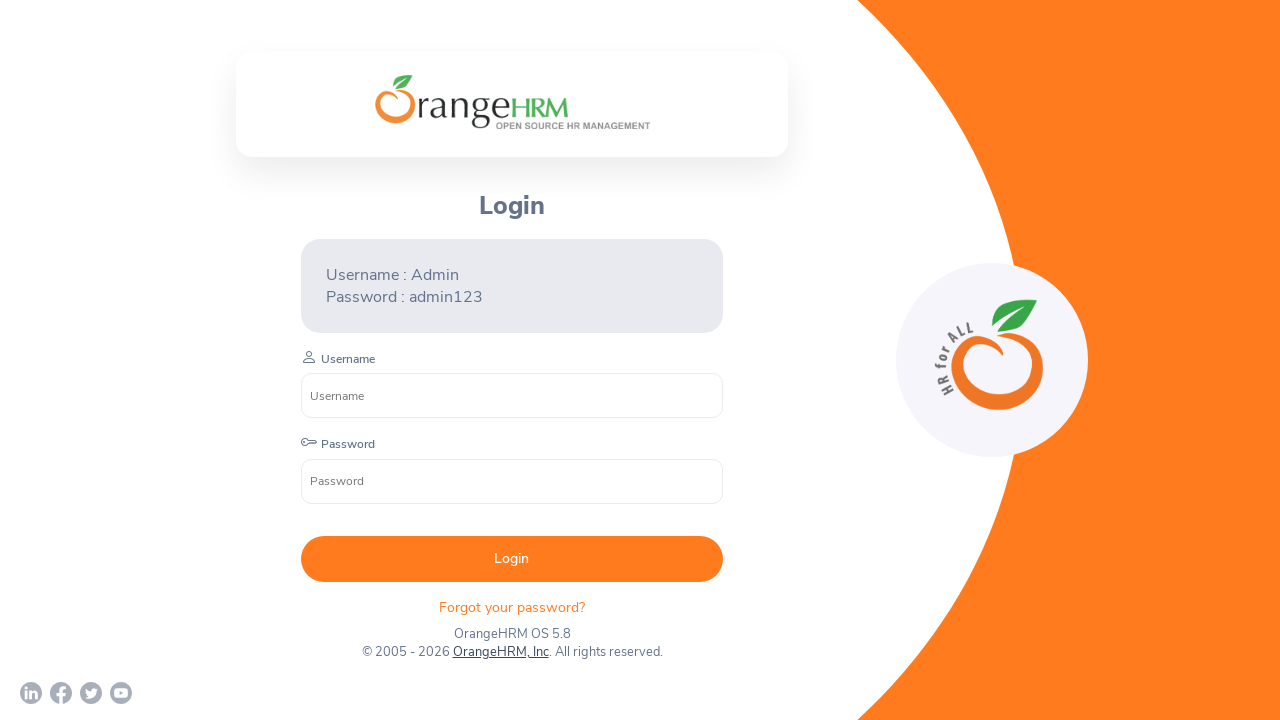

Clicked Facebook social media link in footer at (61, 693) on a[href='https://www.facebook.com/OrangeHRM/']
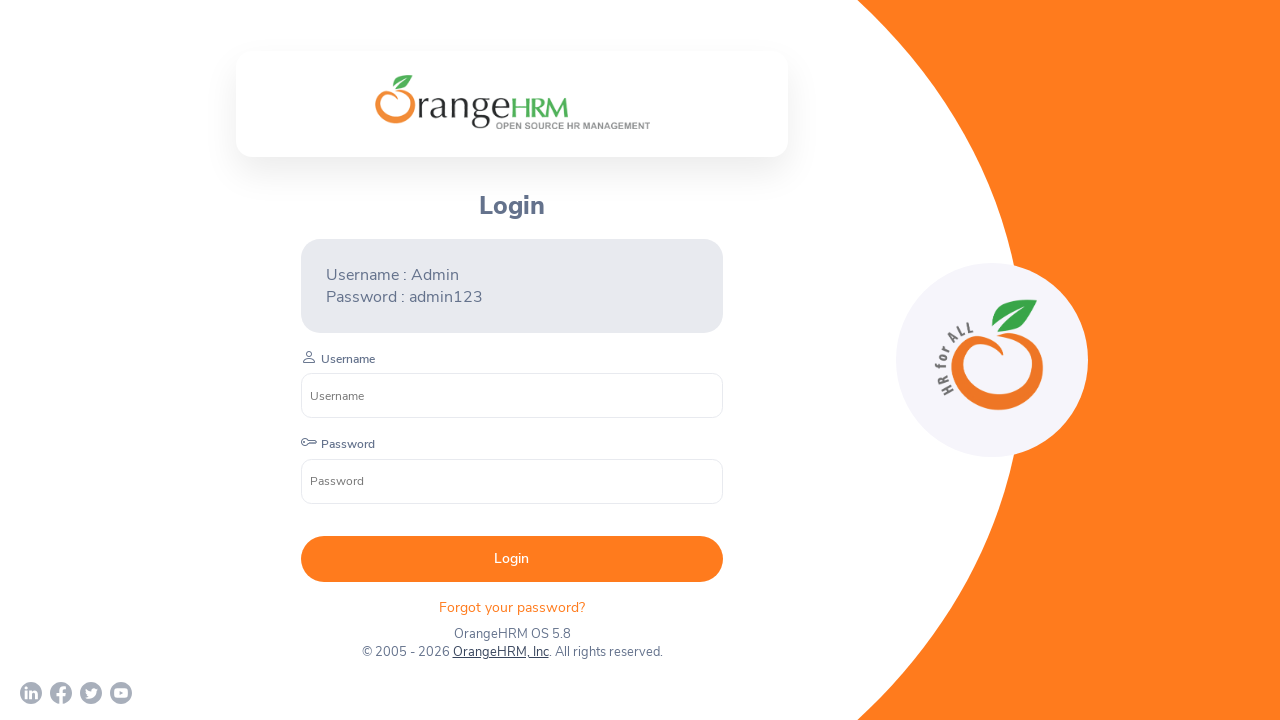

Clicked Twitter social media link in footer at (91, 693) on a[href='https://twitter.com/orangehrm?lang=en']
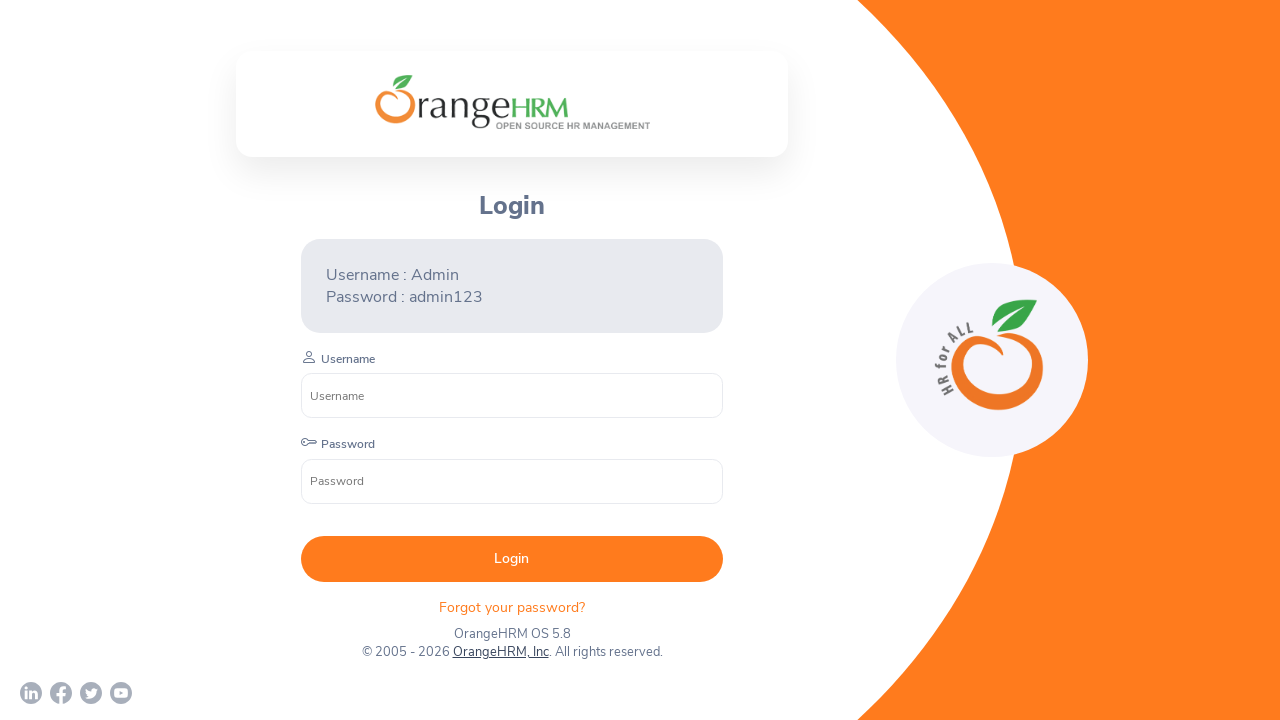

Clicked YouTube social media link in footer at (121, 693) on a[href='https://www.youtube.com/c/OrangeHRMInc']
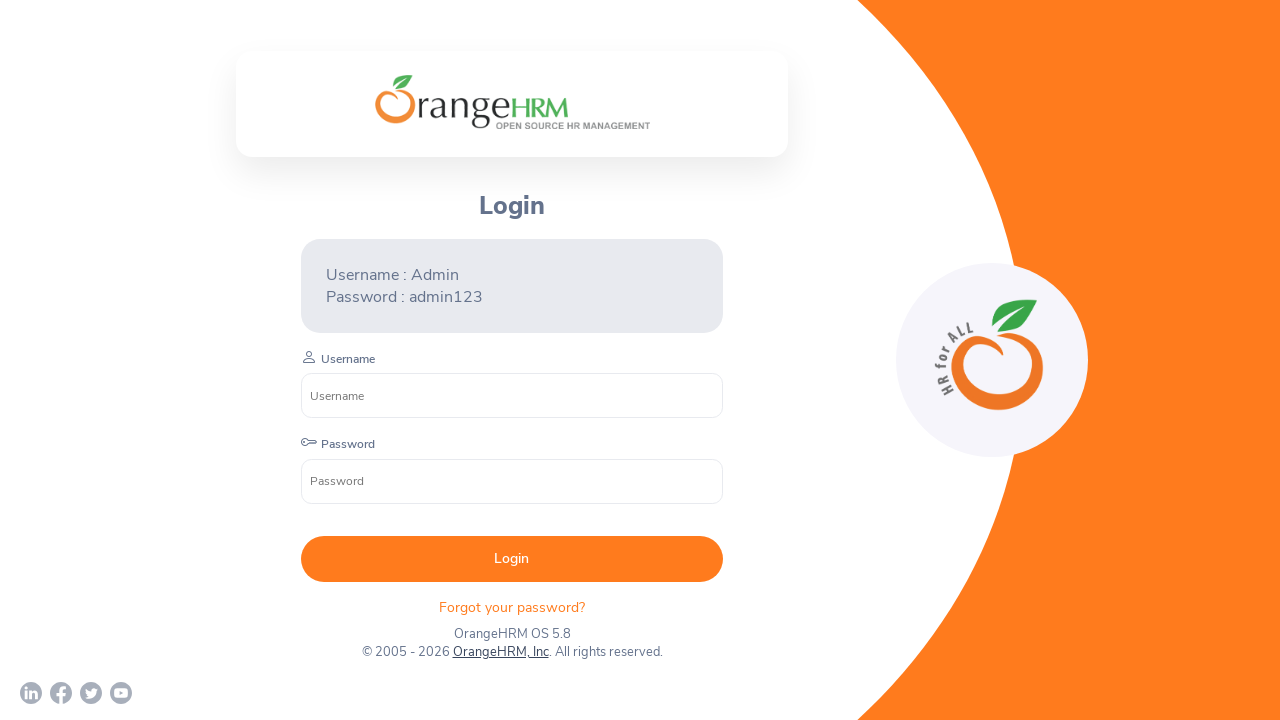

Waited 3 seconds for all social media tabs to fully open
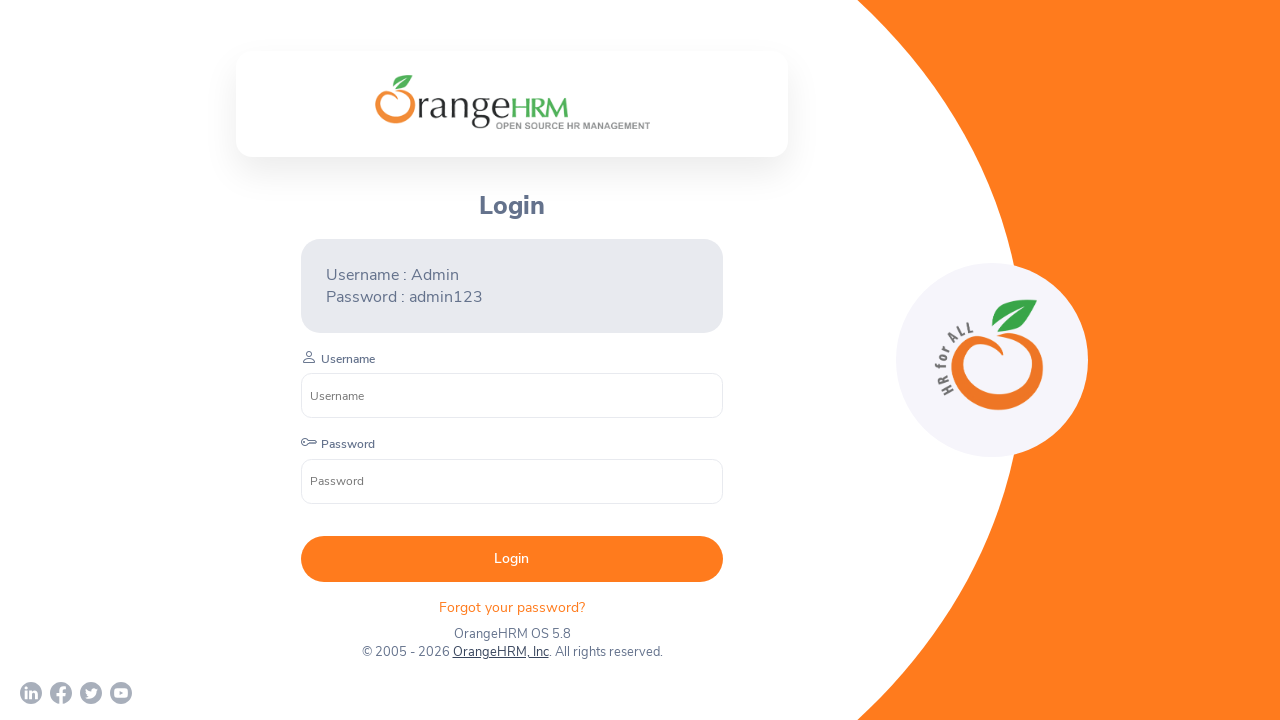

Brought opened page to front
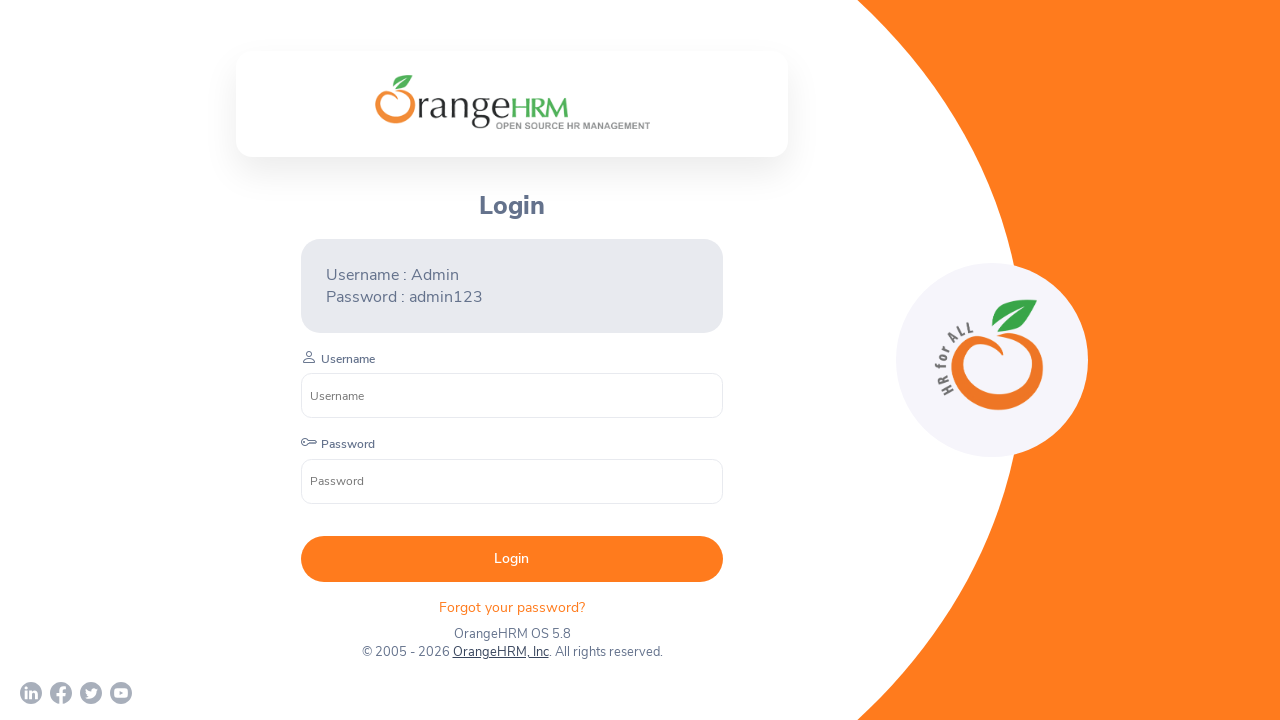

Waited for page DOM content to load
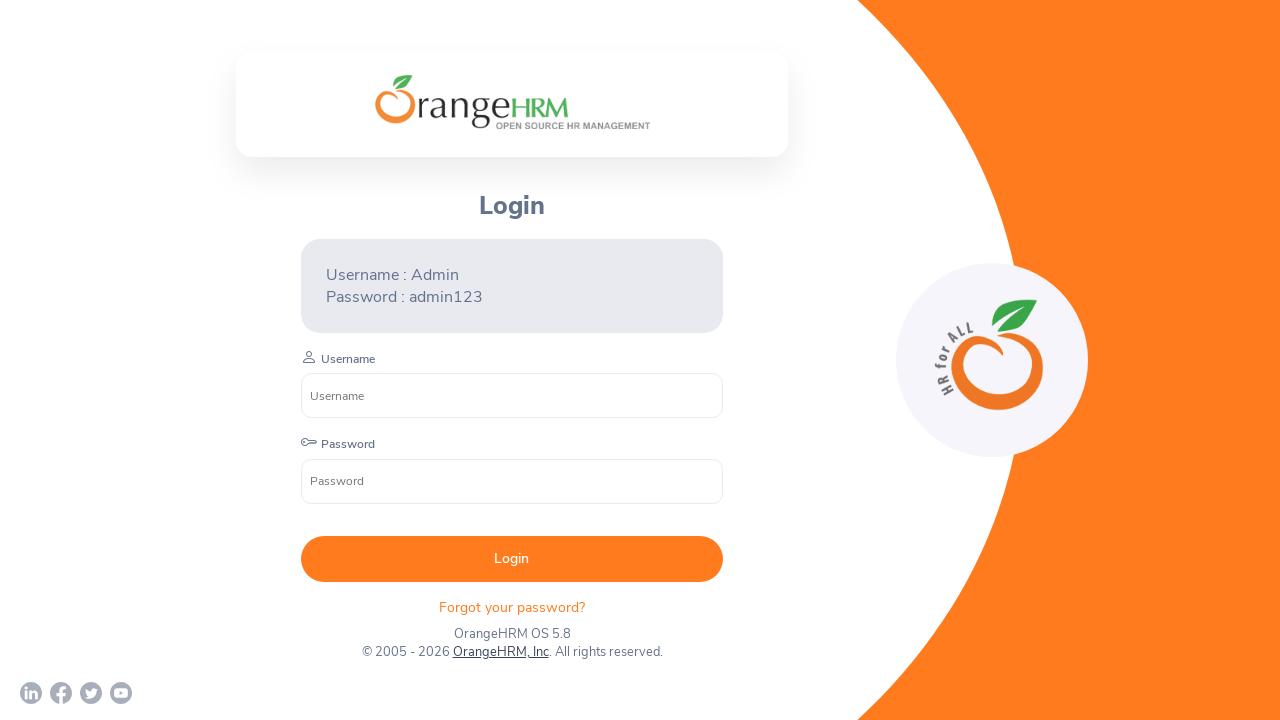

Brought opened page to front
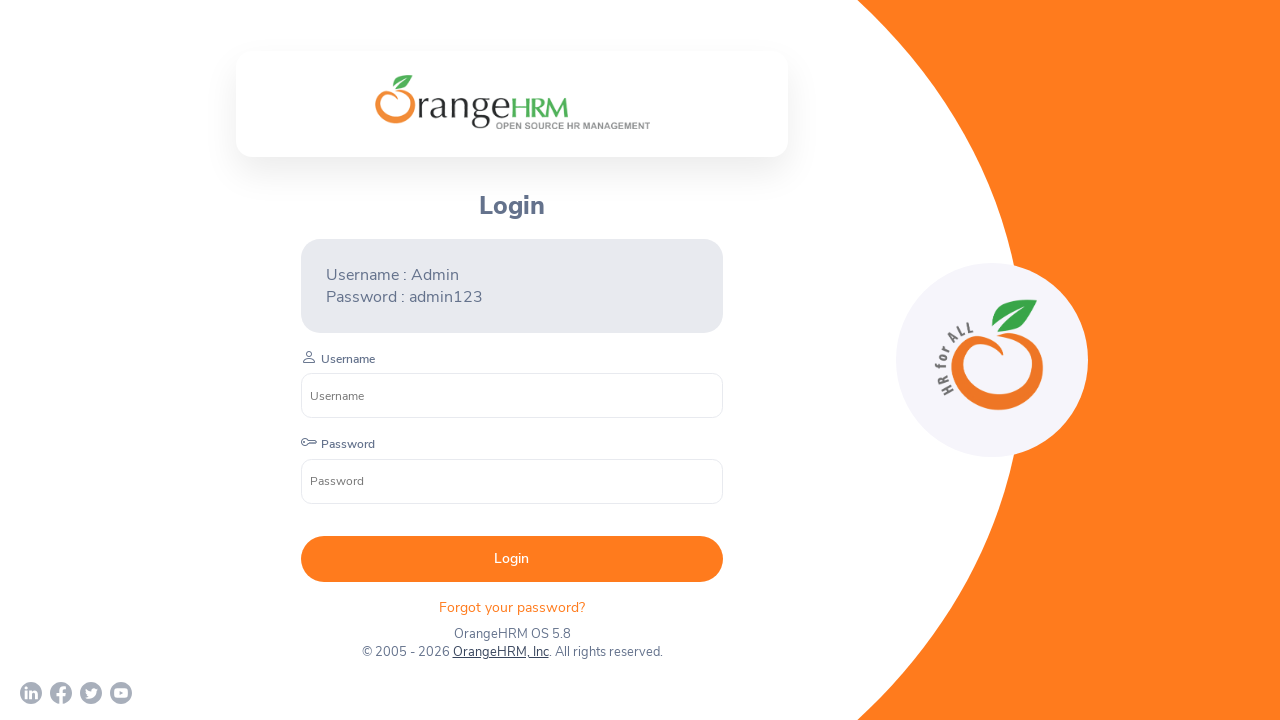

Waited for page DOM content to load
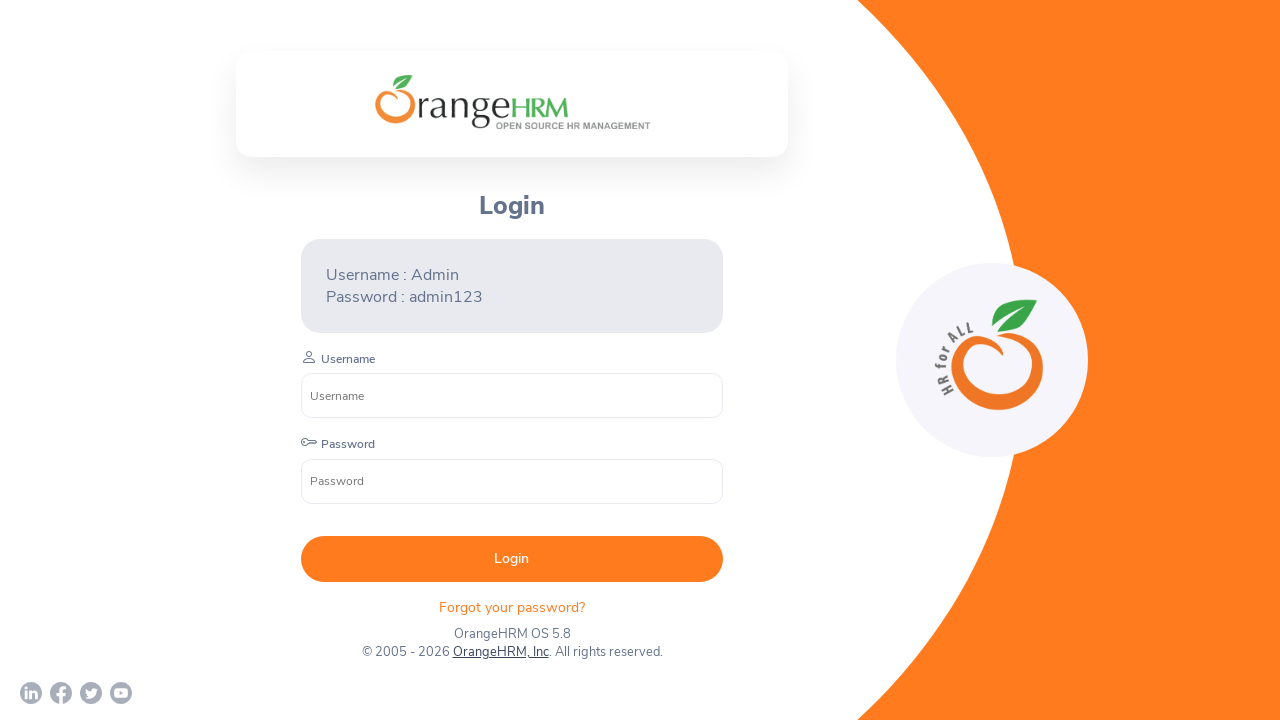

Brought opened page to front
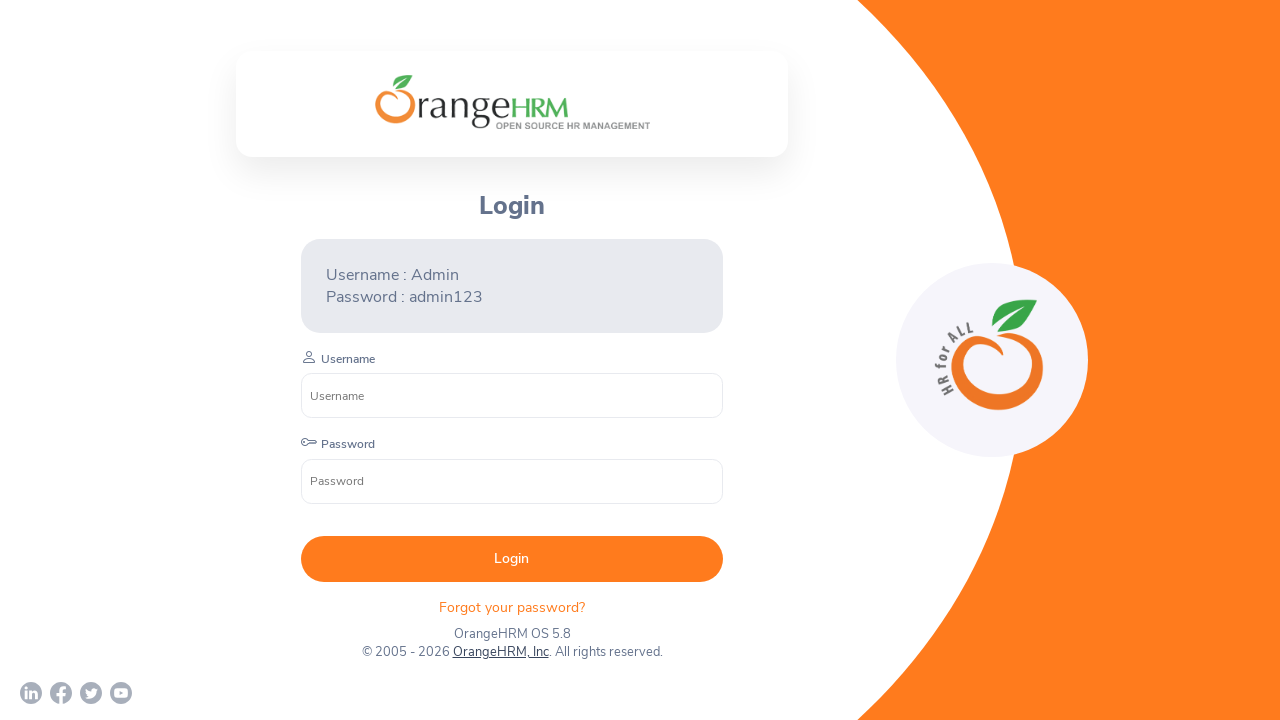

Waited for page DOM content to load
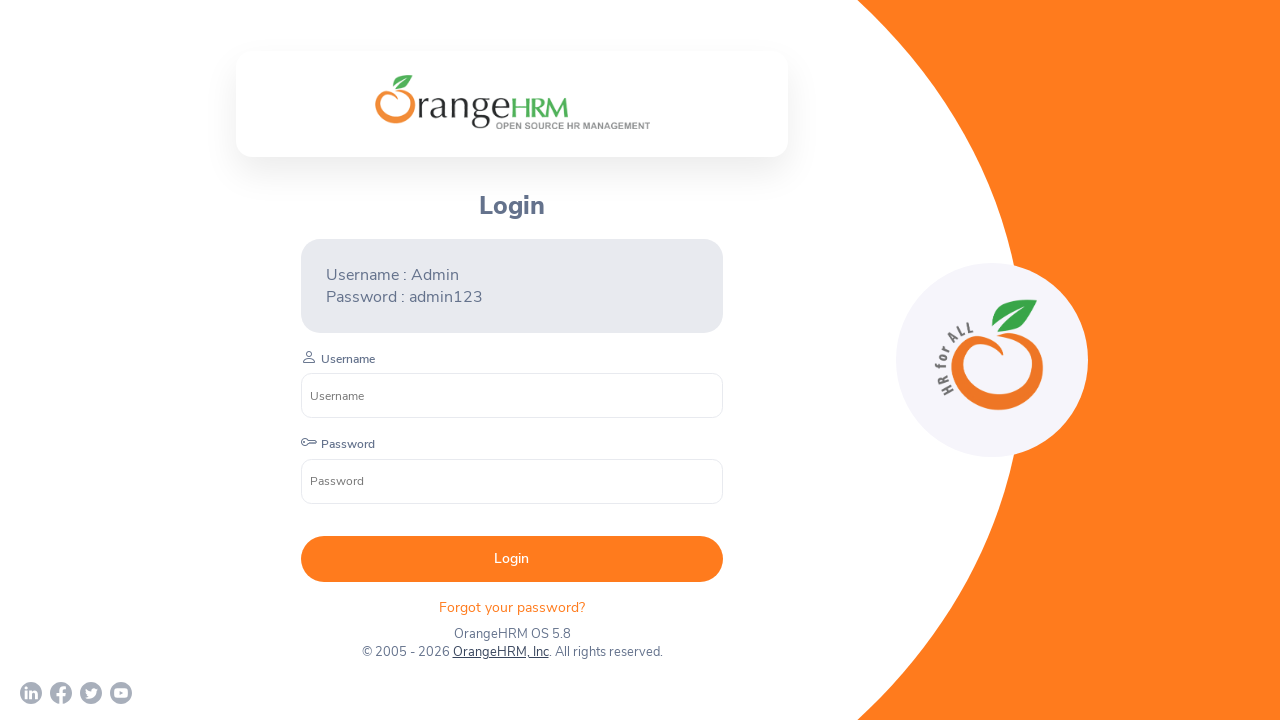

Brought opened page to front
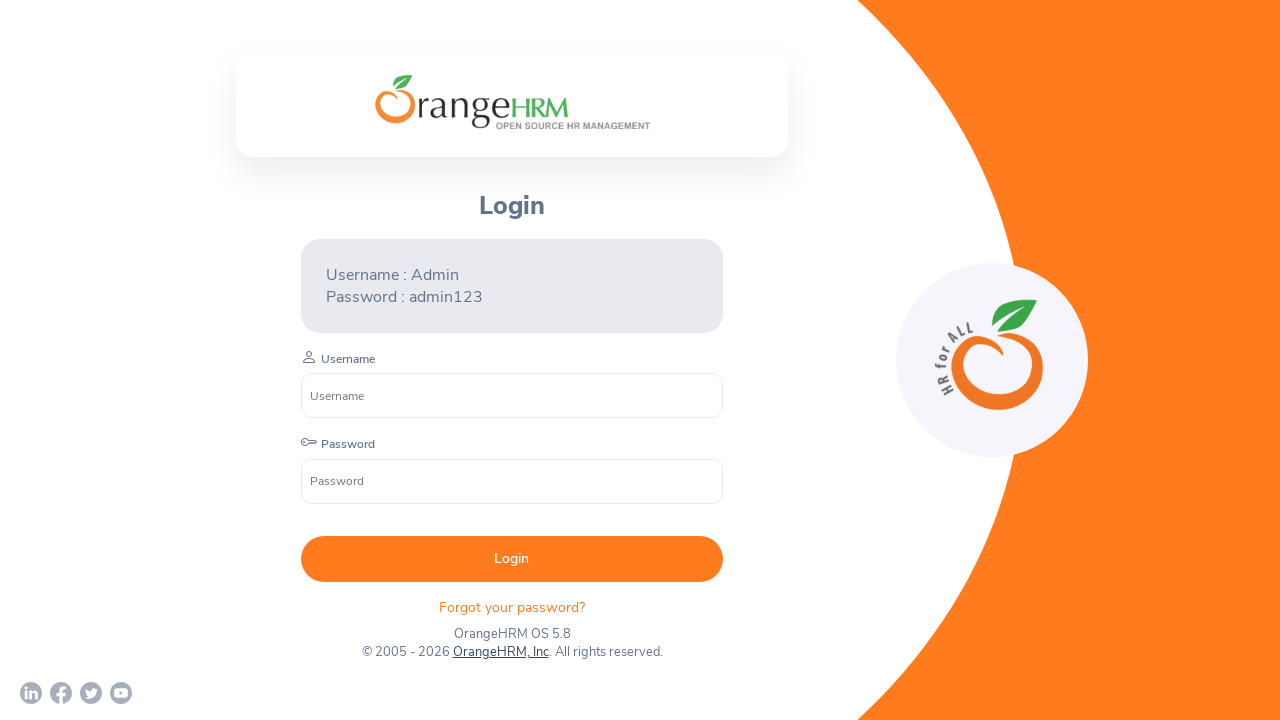

Waited for page DOM content to load
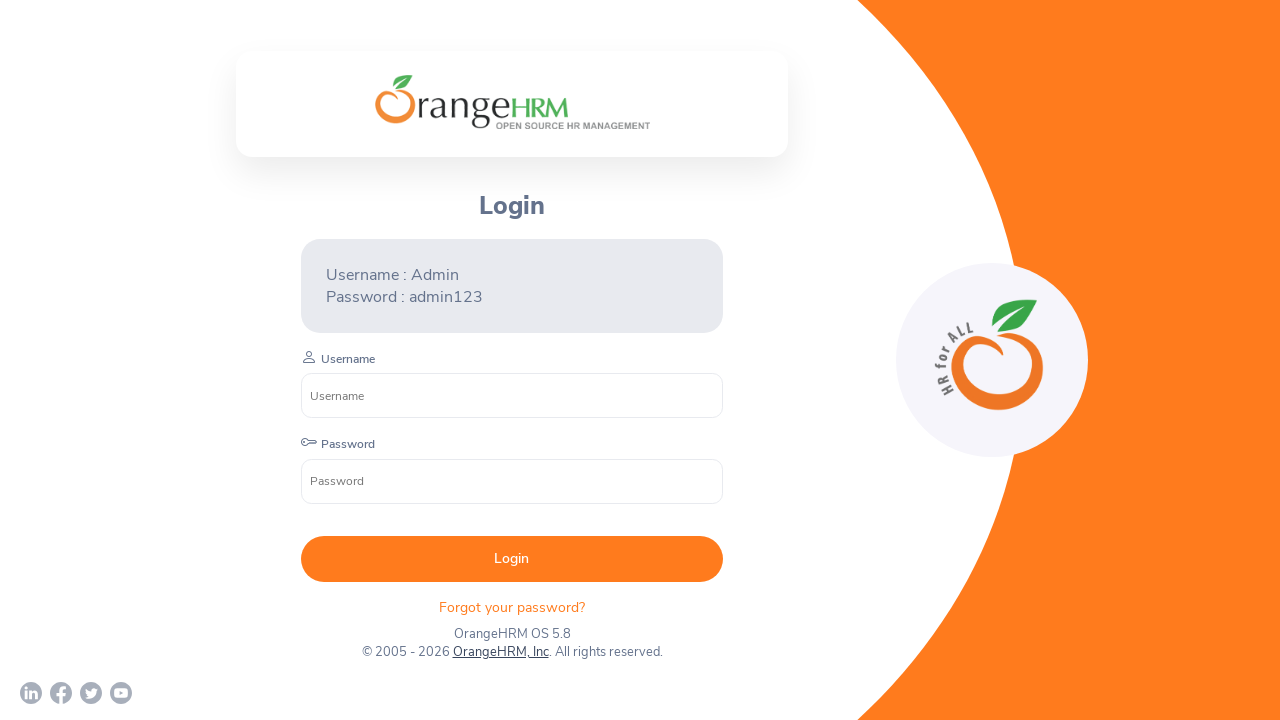

Brought opened page to front
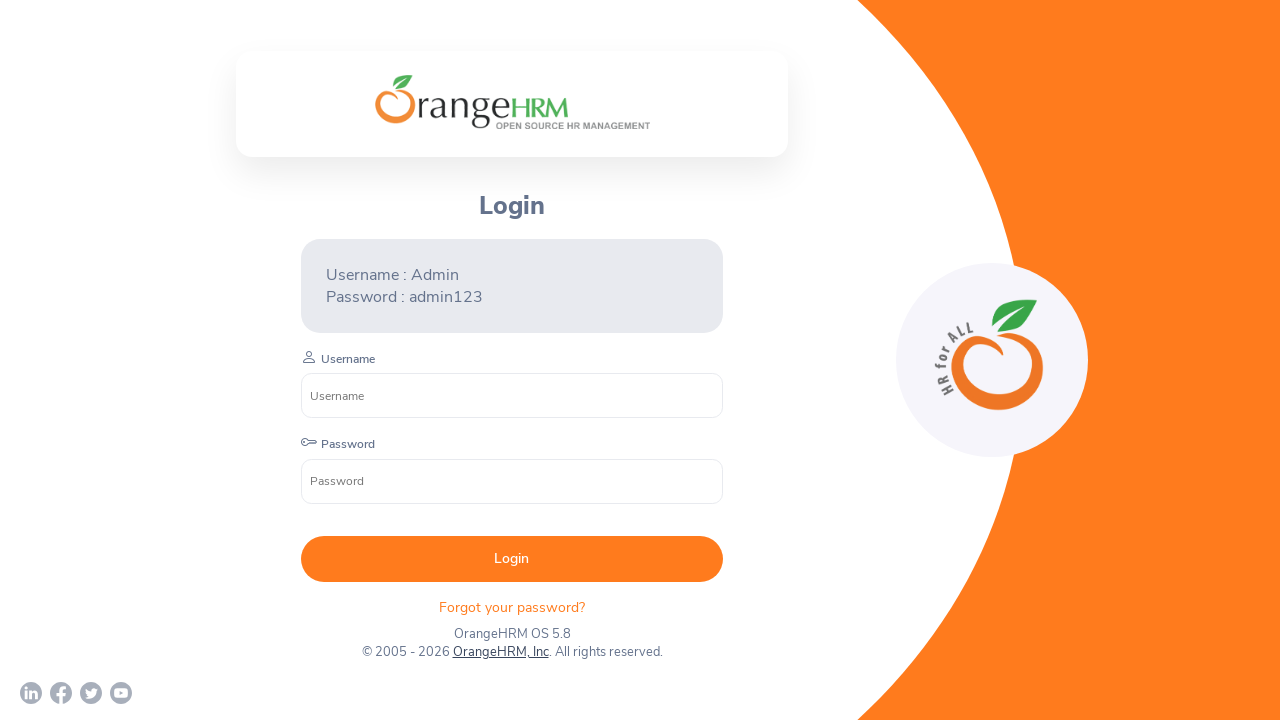

Waited for page DOM content to load
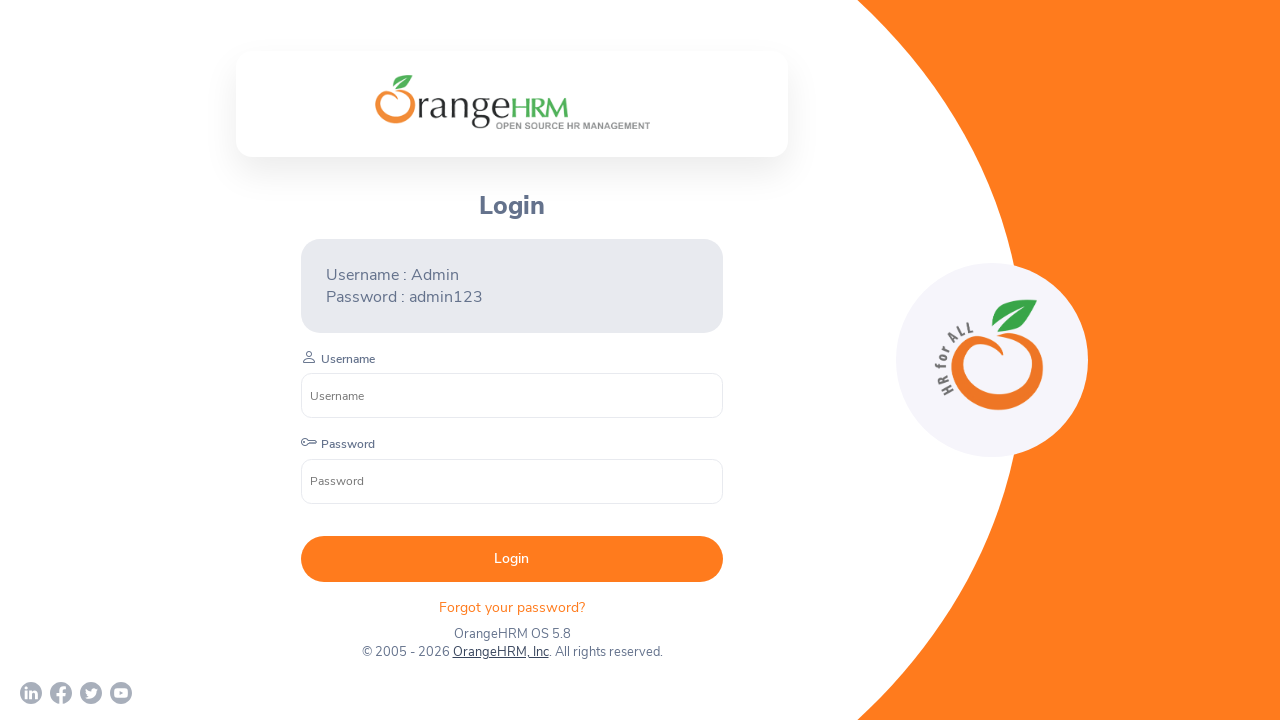

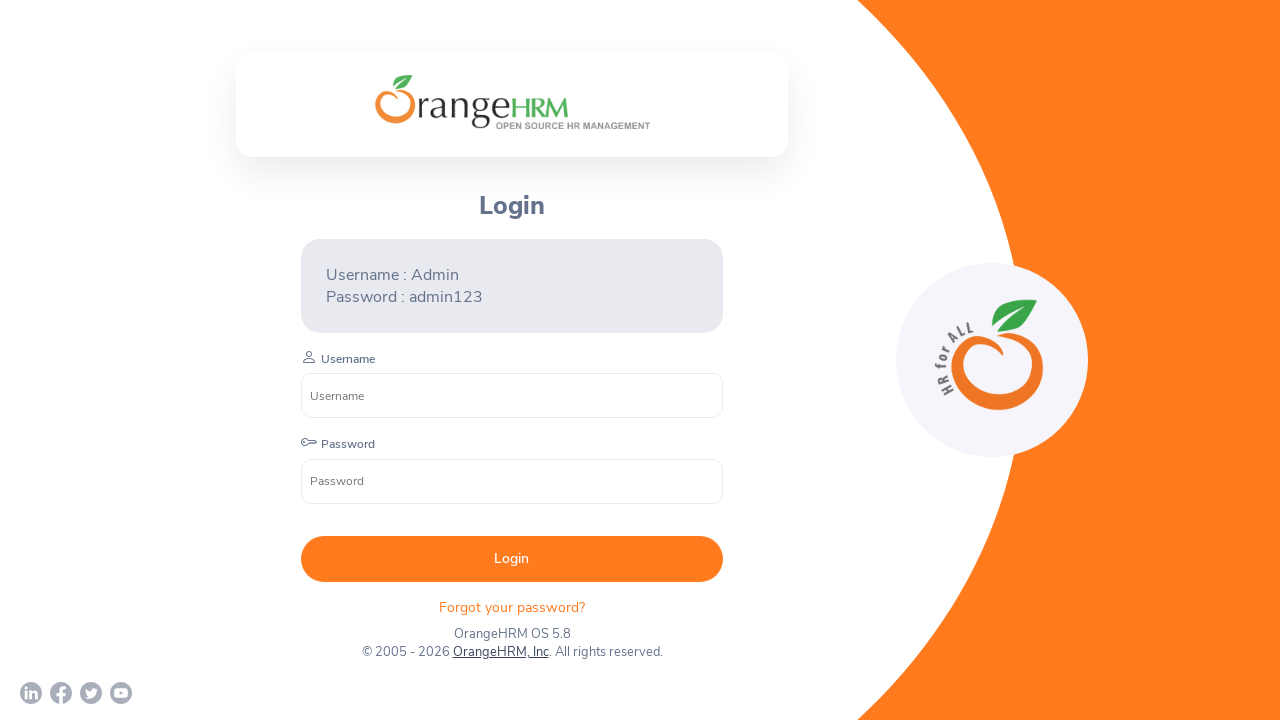